Tests book search functionality on Fukuoka Prefectural Library website by navigating to the search section, entering a search query for "Python", submitting the search, and navigating through the results.

Starting URL: https://www2.lib.pref.fukuoka.jp/

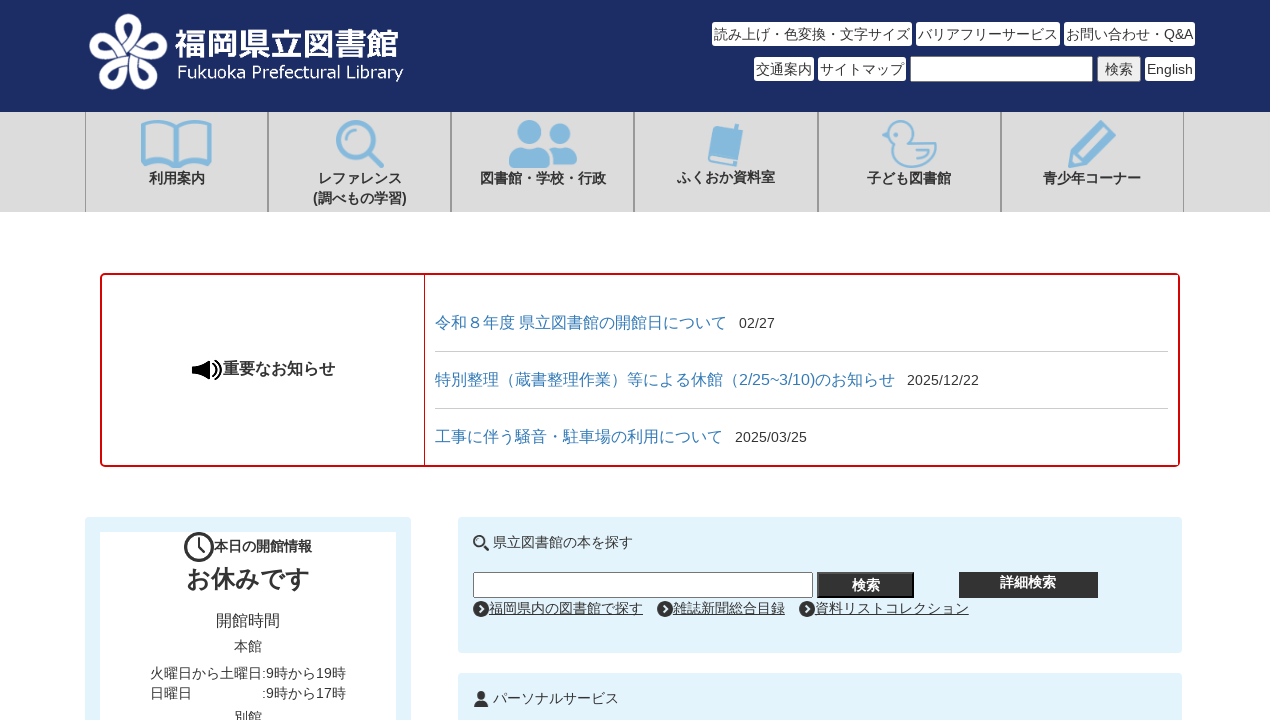

Set viewport size to 1296x688
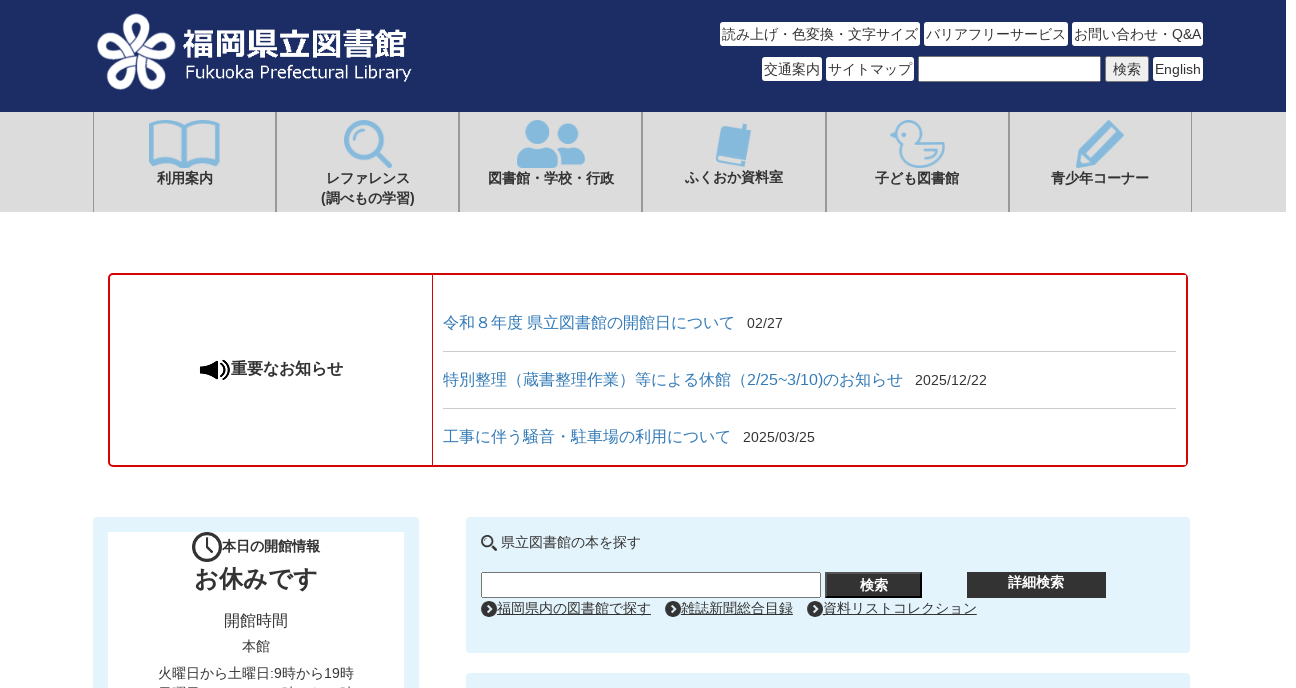

Clicked global link to access search area at (368, 162) on .global_link:nth-child(2) .accordion-002-span
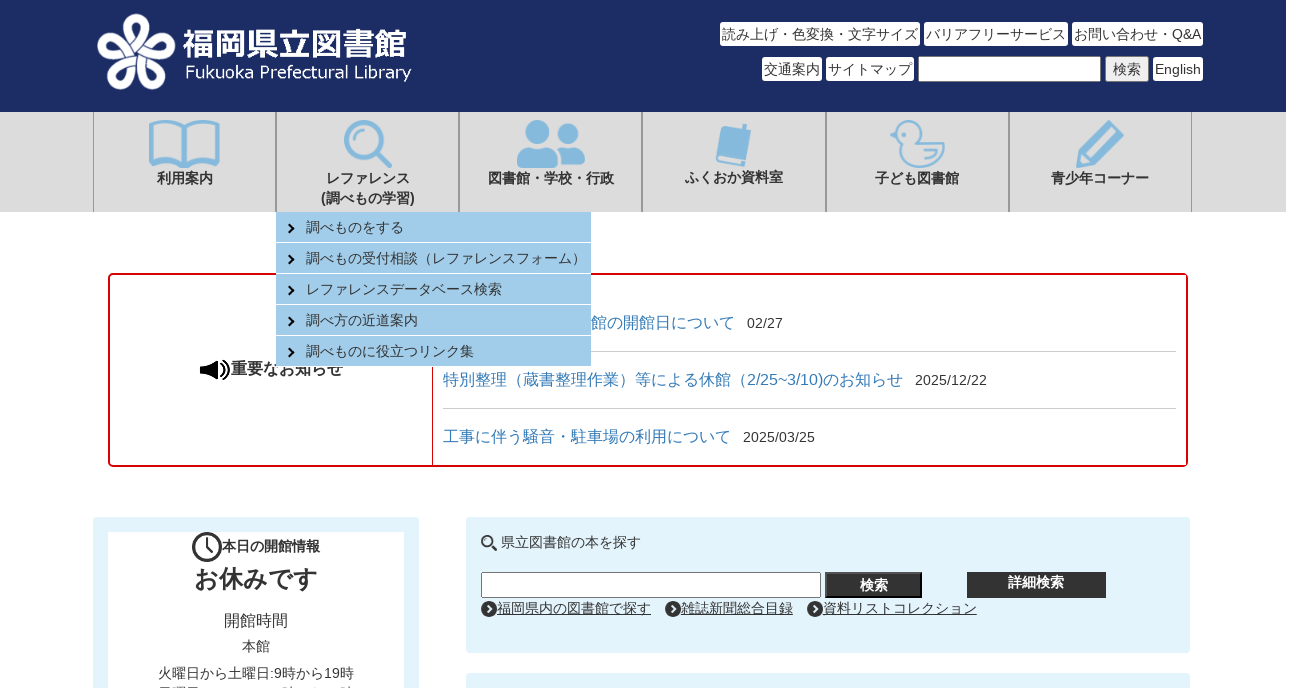

Clicked on search input field at (651, 585) on input[name='txt_word']
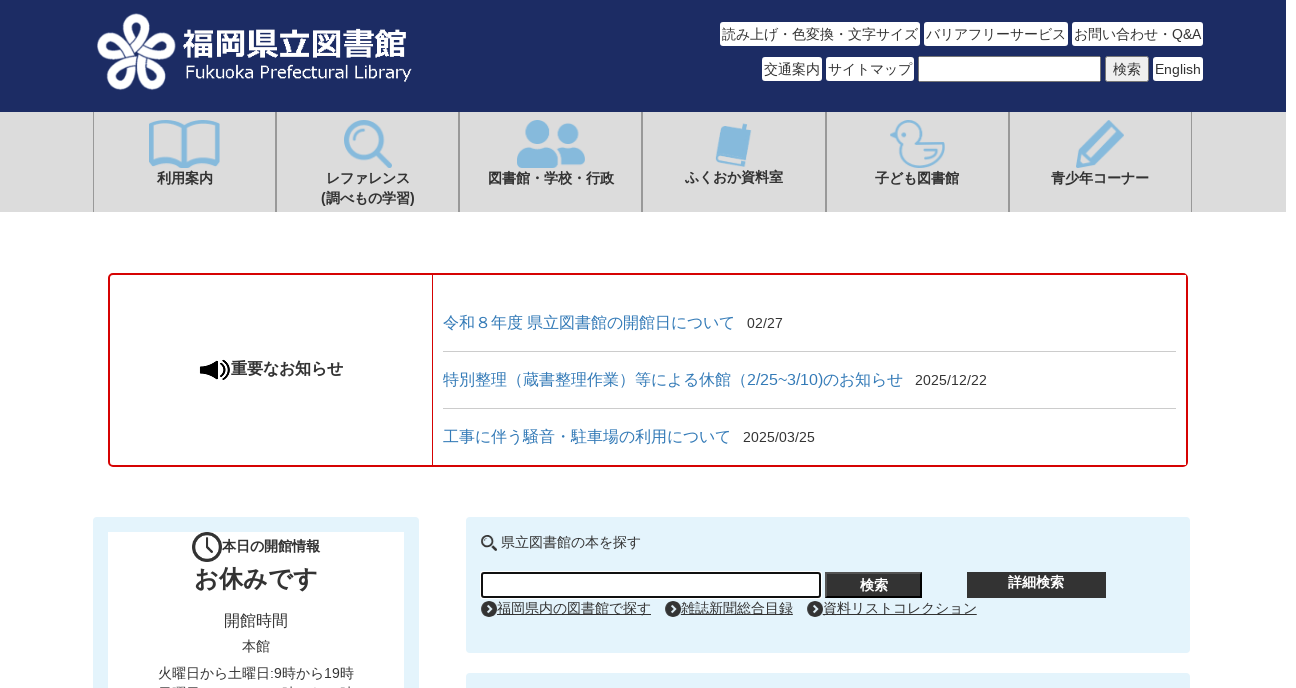

Entered search query 'Python' in search field on input[name='txt_word']
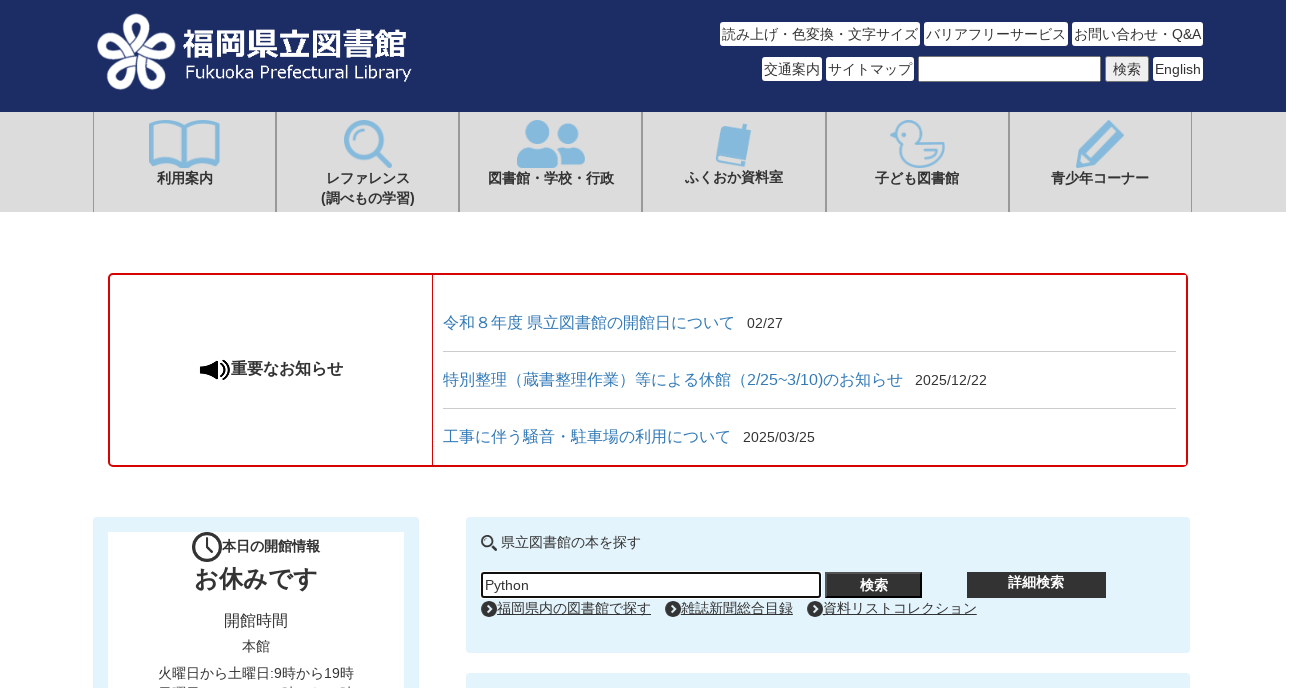

Clicked search button to submit search query at (874, 585) on input[name='submit_btn_searchEasy']
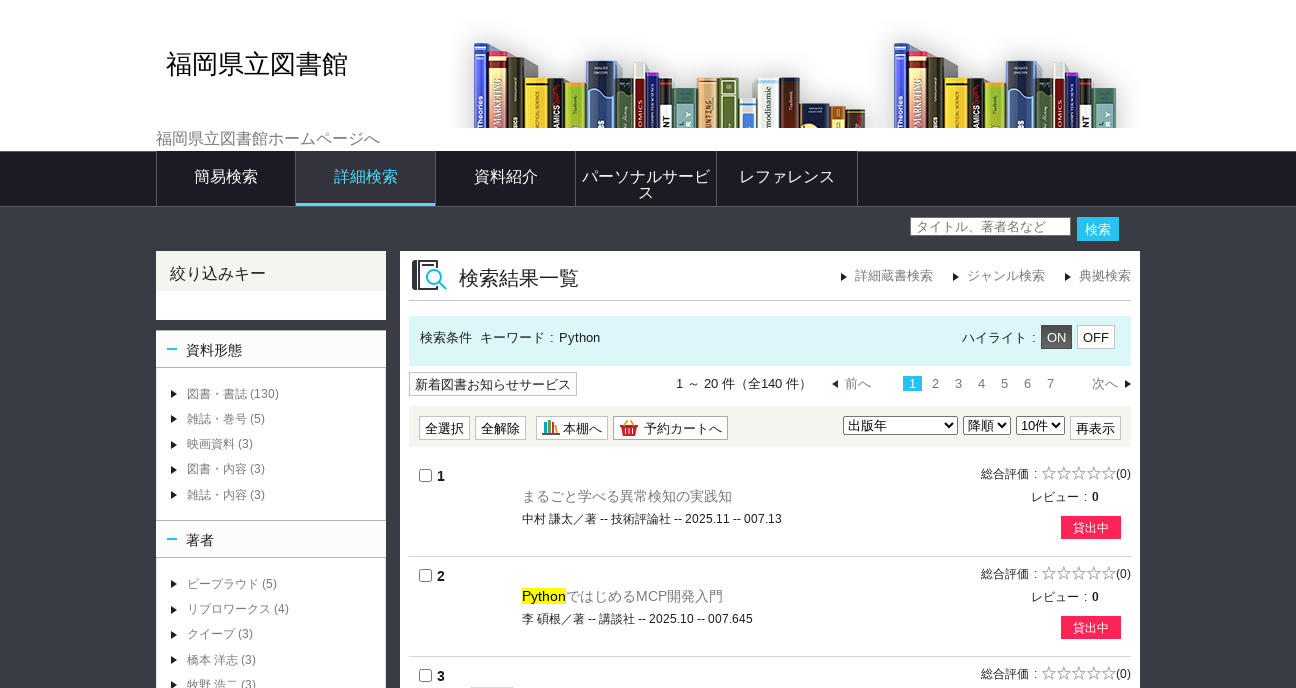

Waited for navigation area to load
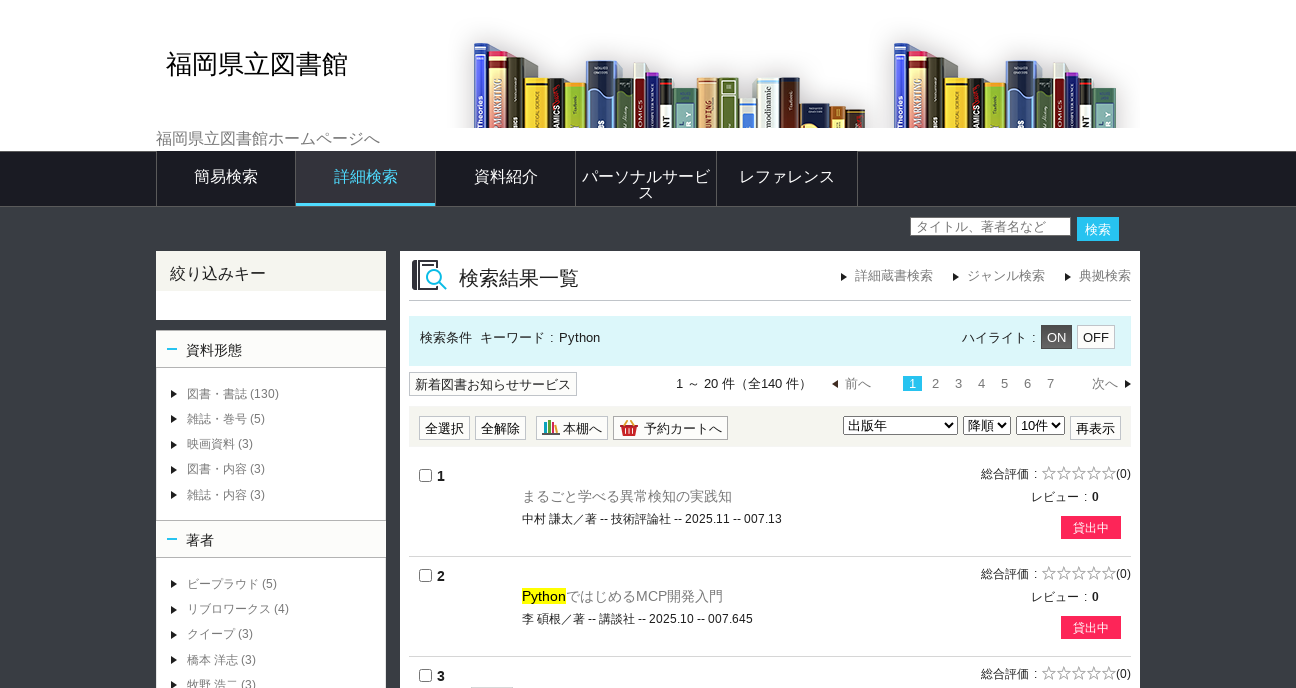

Clicked on navigation link to move to next page of results at (936, 554) on .nav-area:nth-child(10) li:nth-child(2) > a
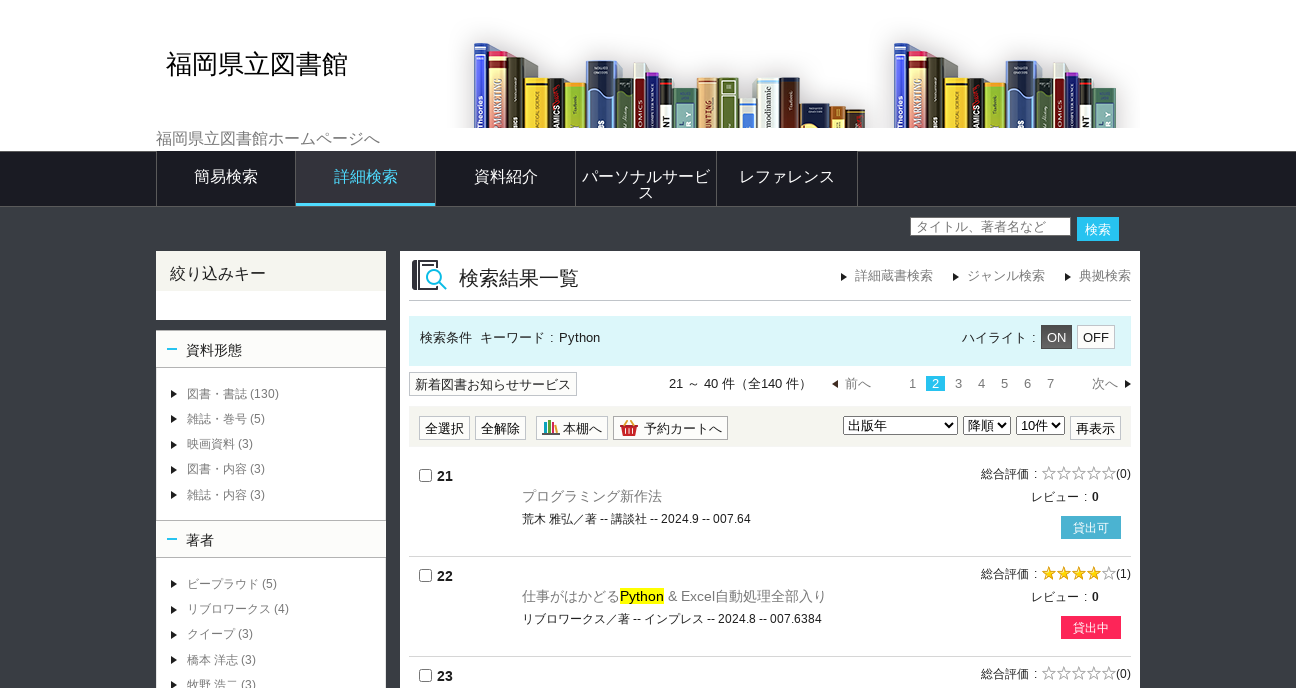

Waited for second result title to load
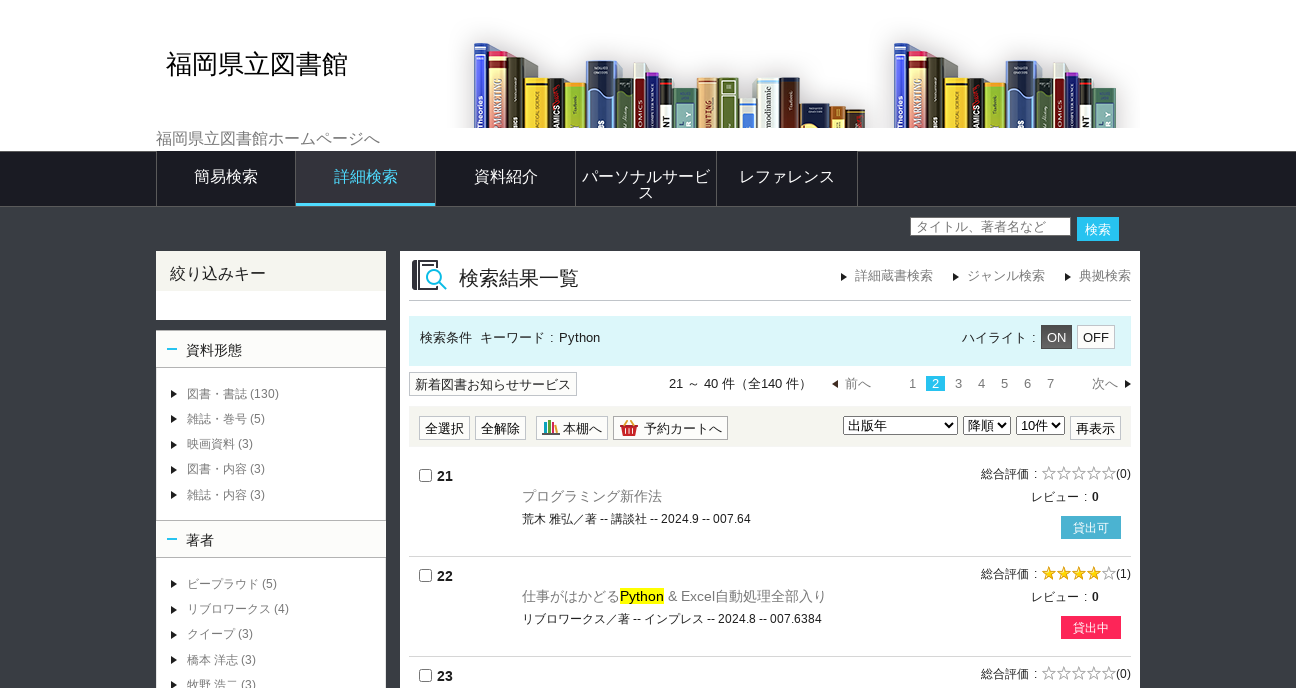

Clicked on second search result title to view book details at (571, 596) on li:nth-child(2) .title
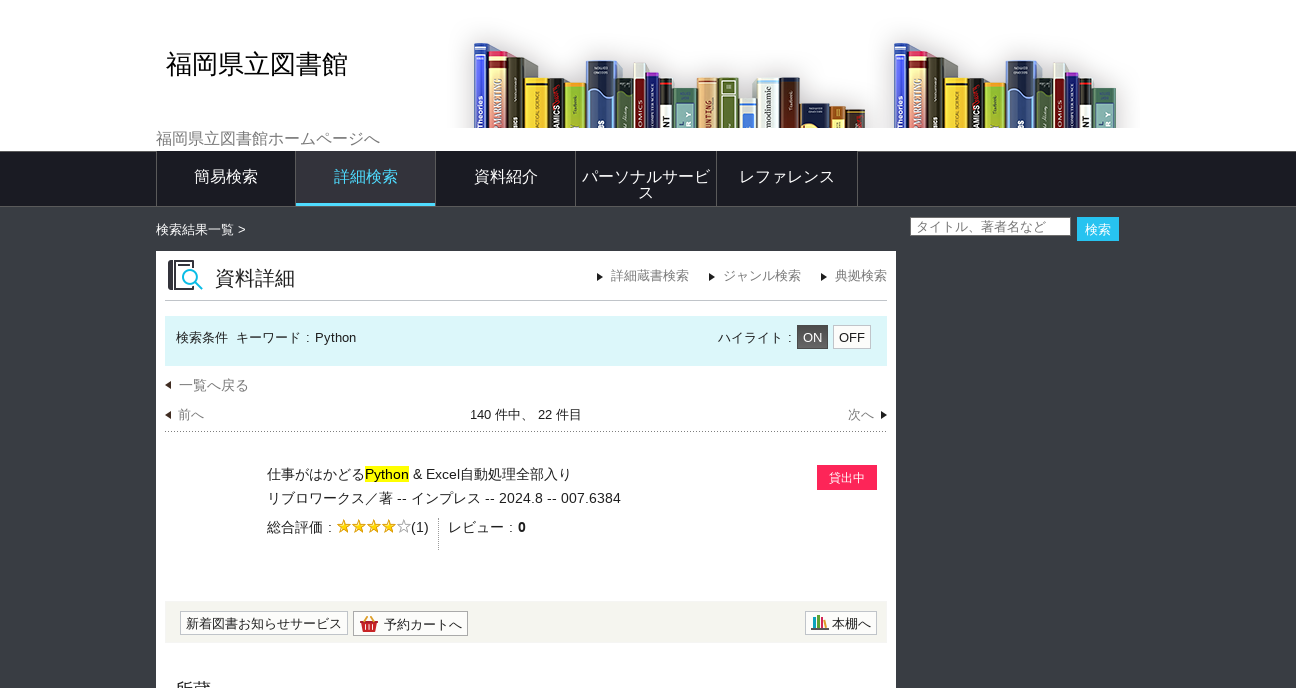

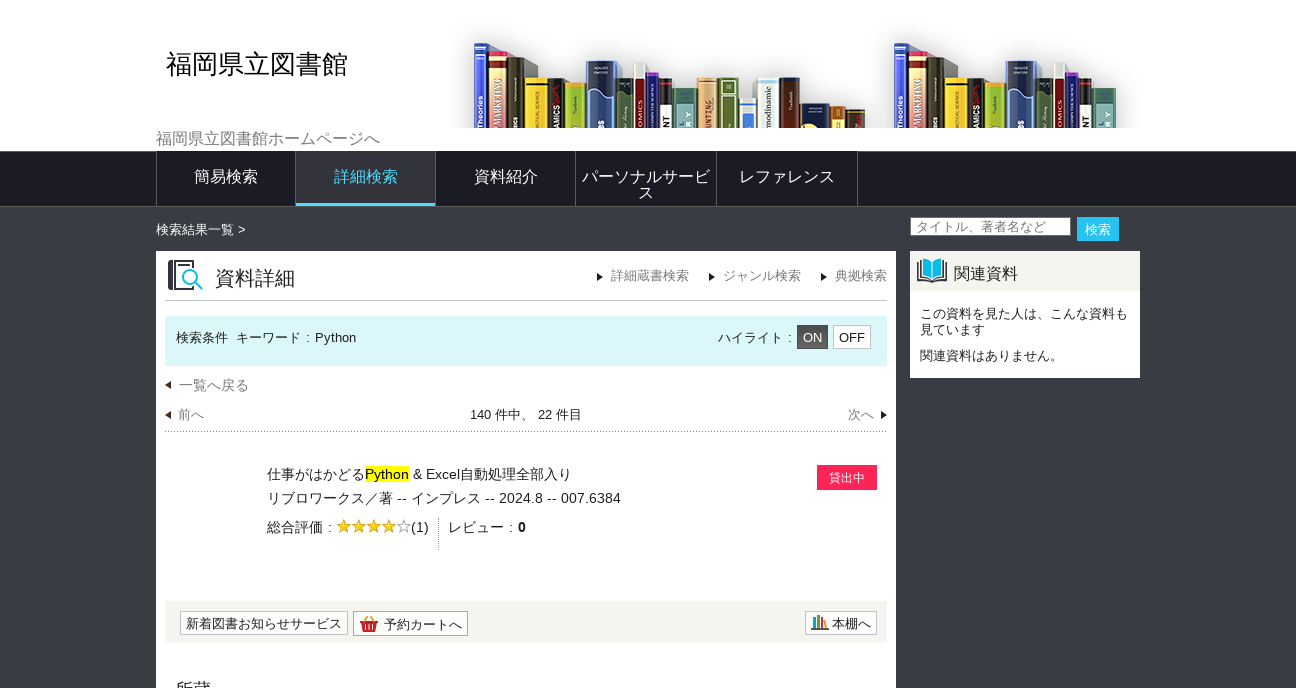